Tests selecting multiple hobby checkboxes (Cricket, Movies, Hockey) and verifies all are selected.

Starting URL: https://demo.automationtesting.in/Register.html

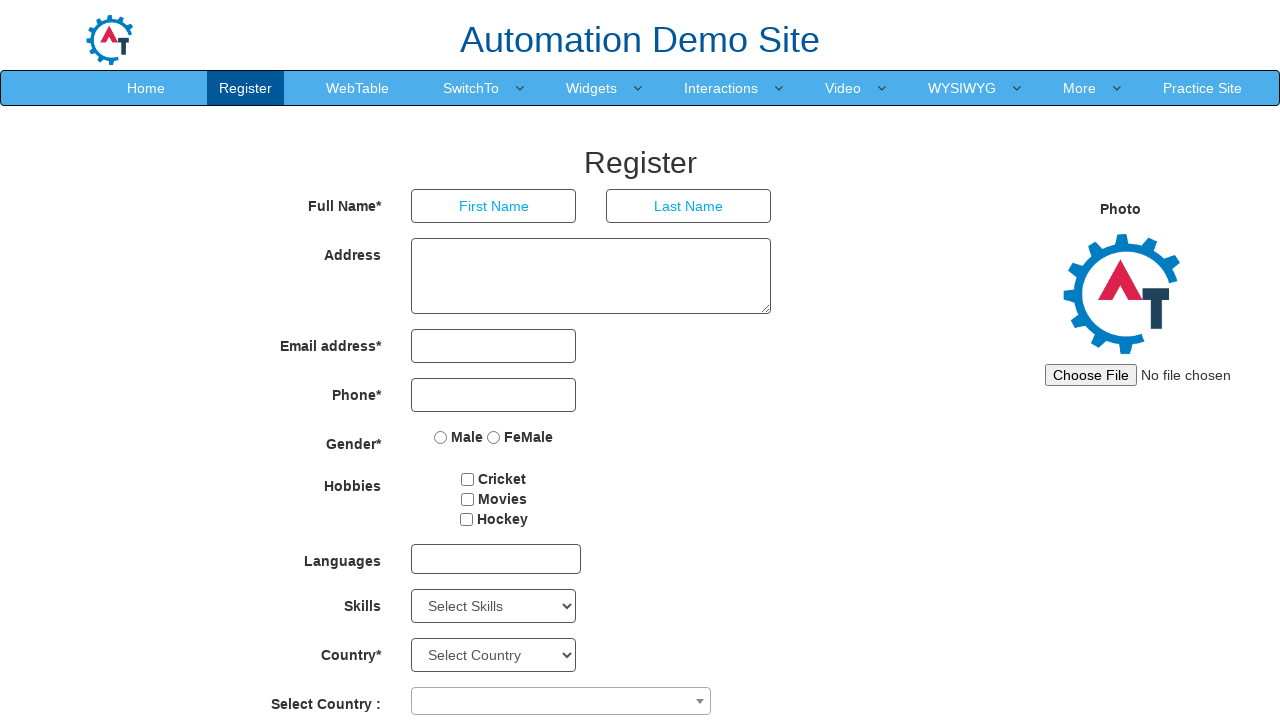

Clicked Cricket hobby checkbox at (468, 479) on #checkbox1
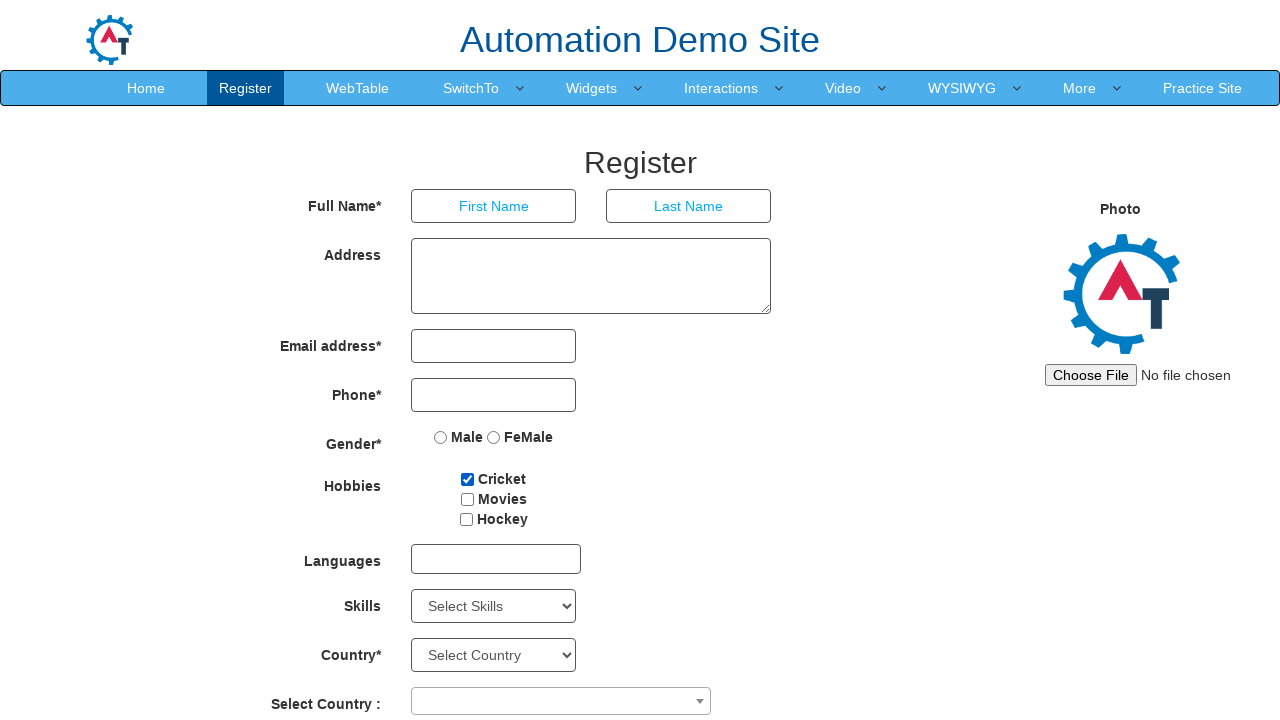

Clicked Movies hobby checkbox at (467, 499) on #checkbox2
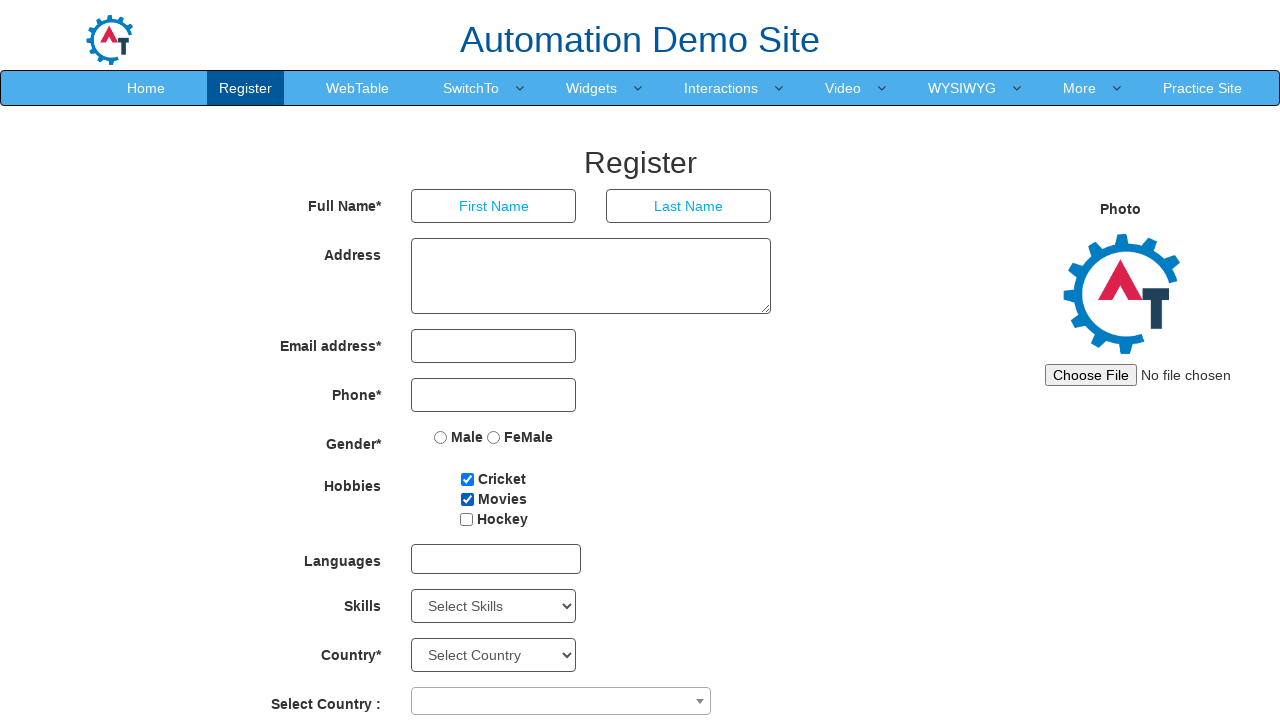

Clicked Hockey hobby checkbox at (466, 519) on #checkbox3
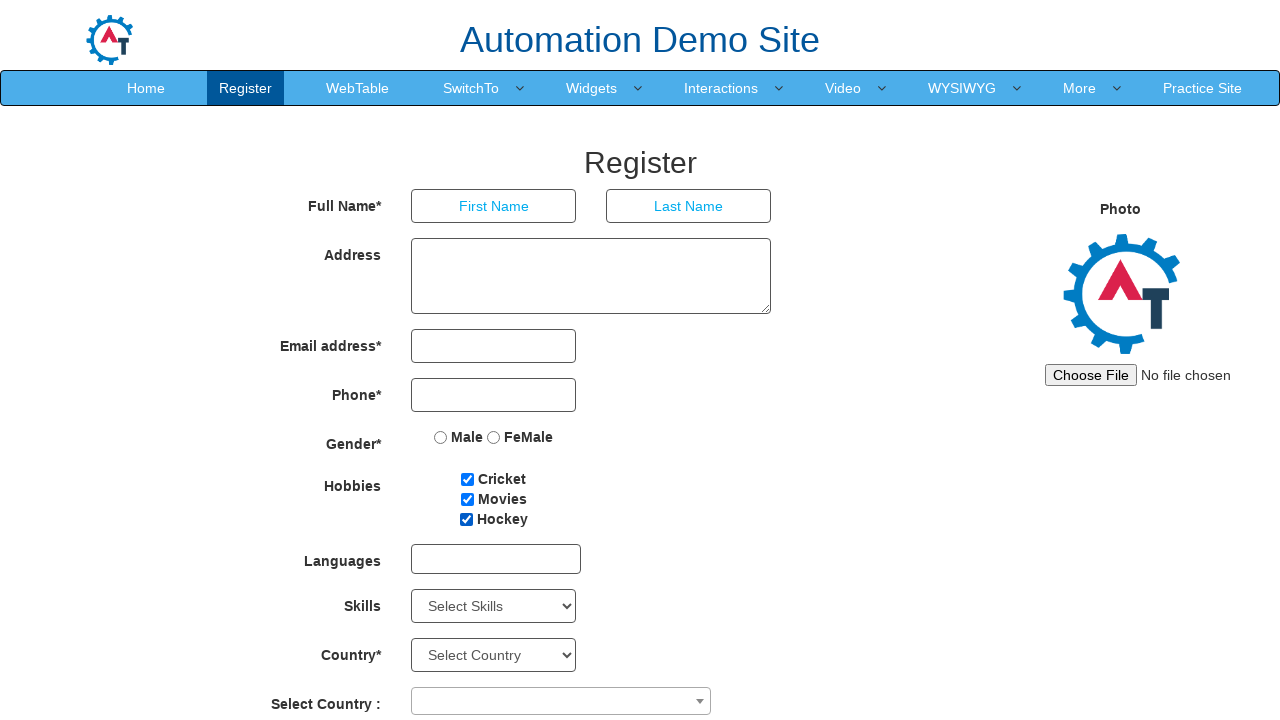

Verified Cricket hobby checkbox is checked
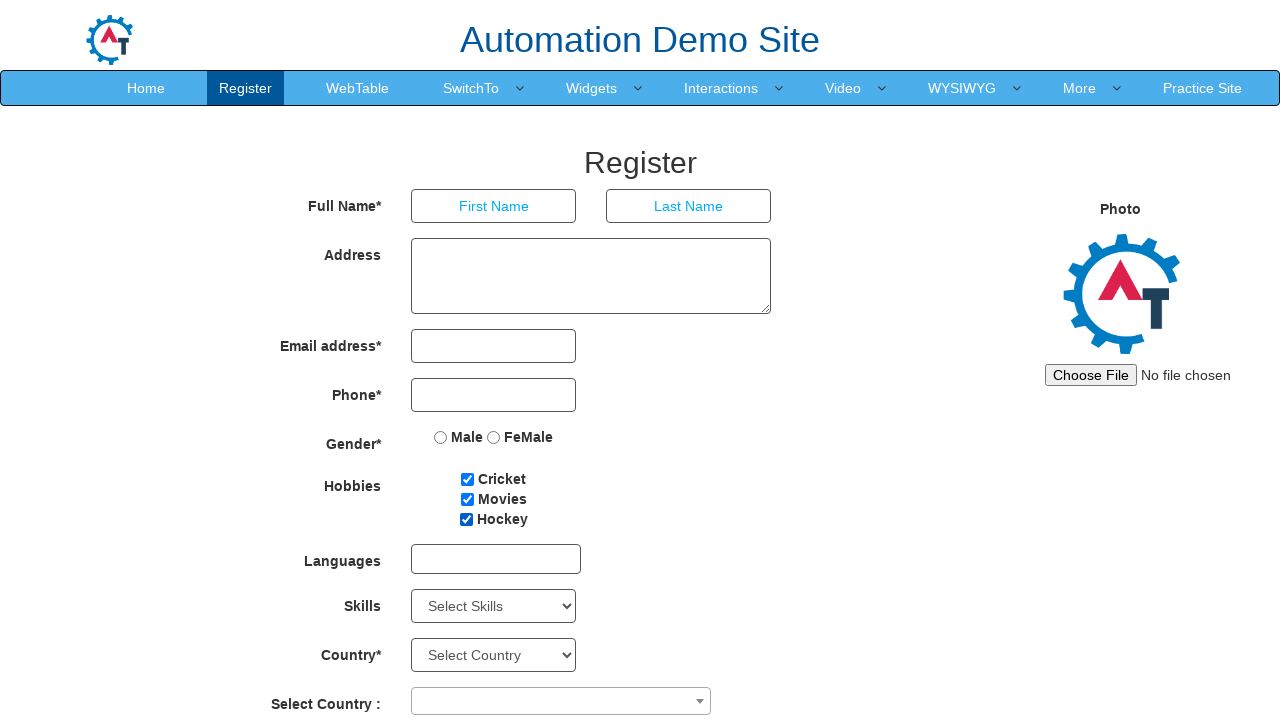

Verified Movies hobby checkbox is checked
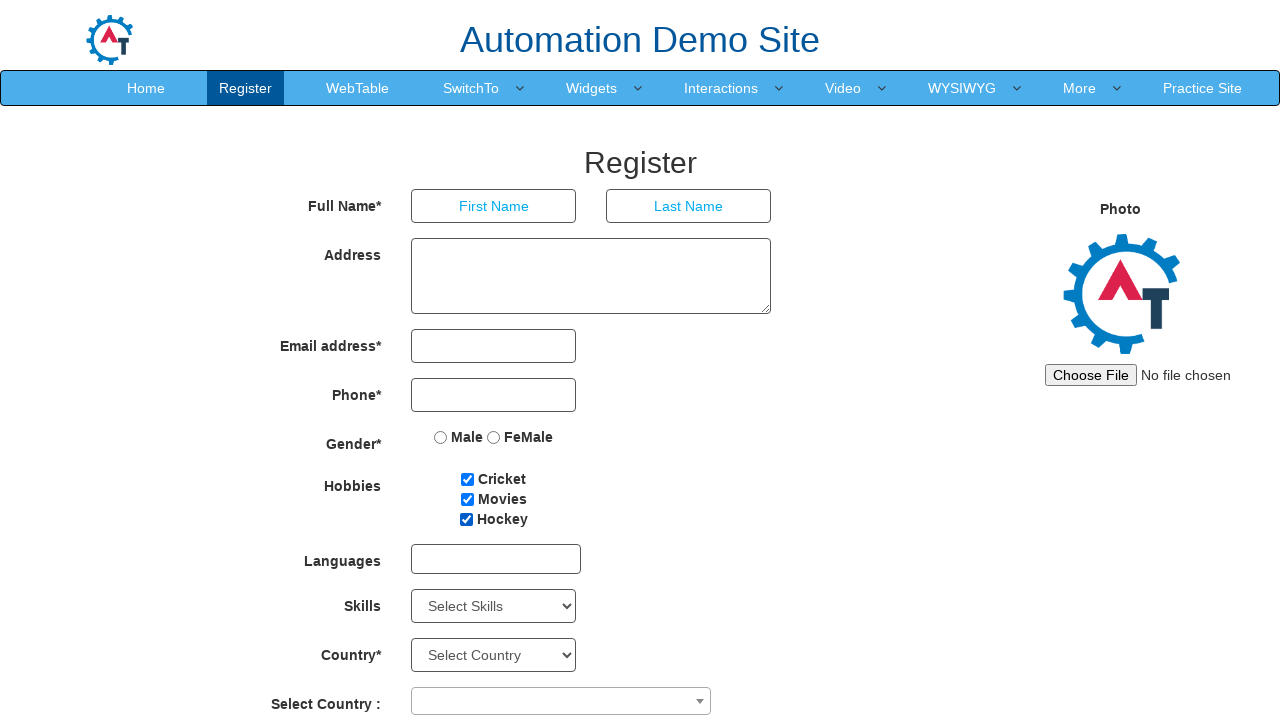

Verified Hockey hobby checkbox is checked
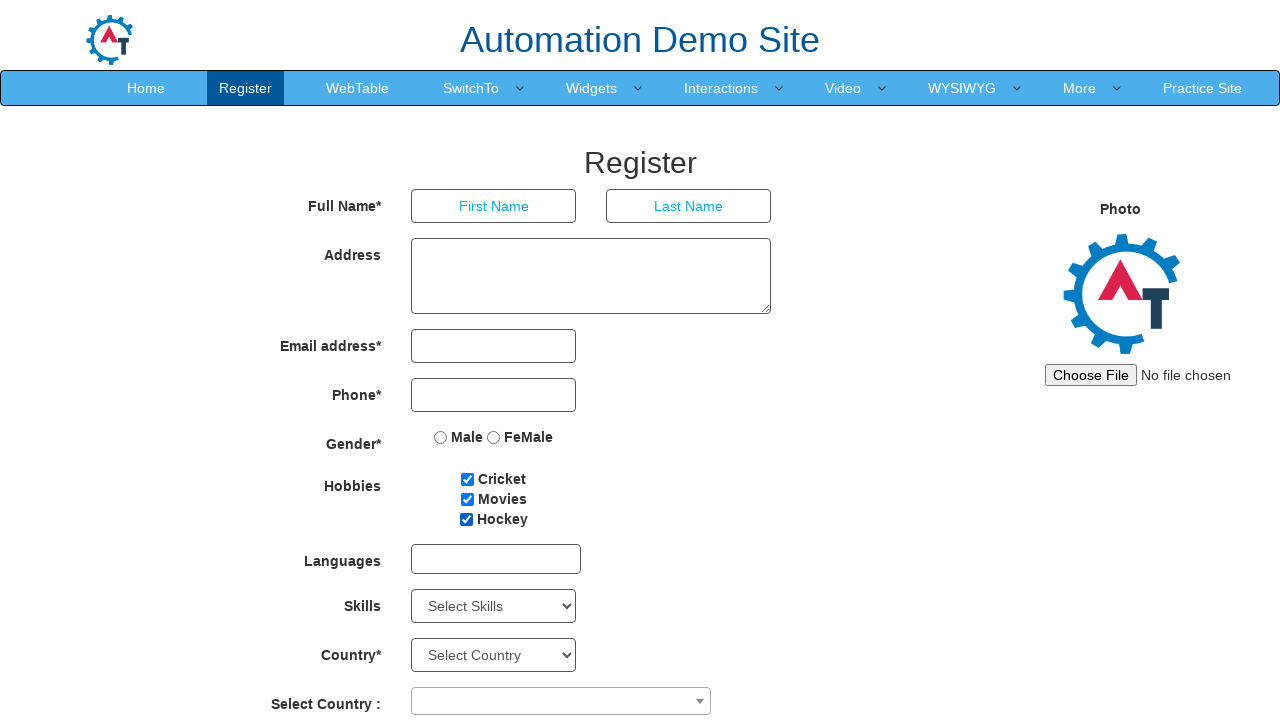

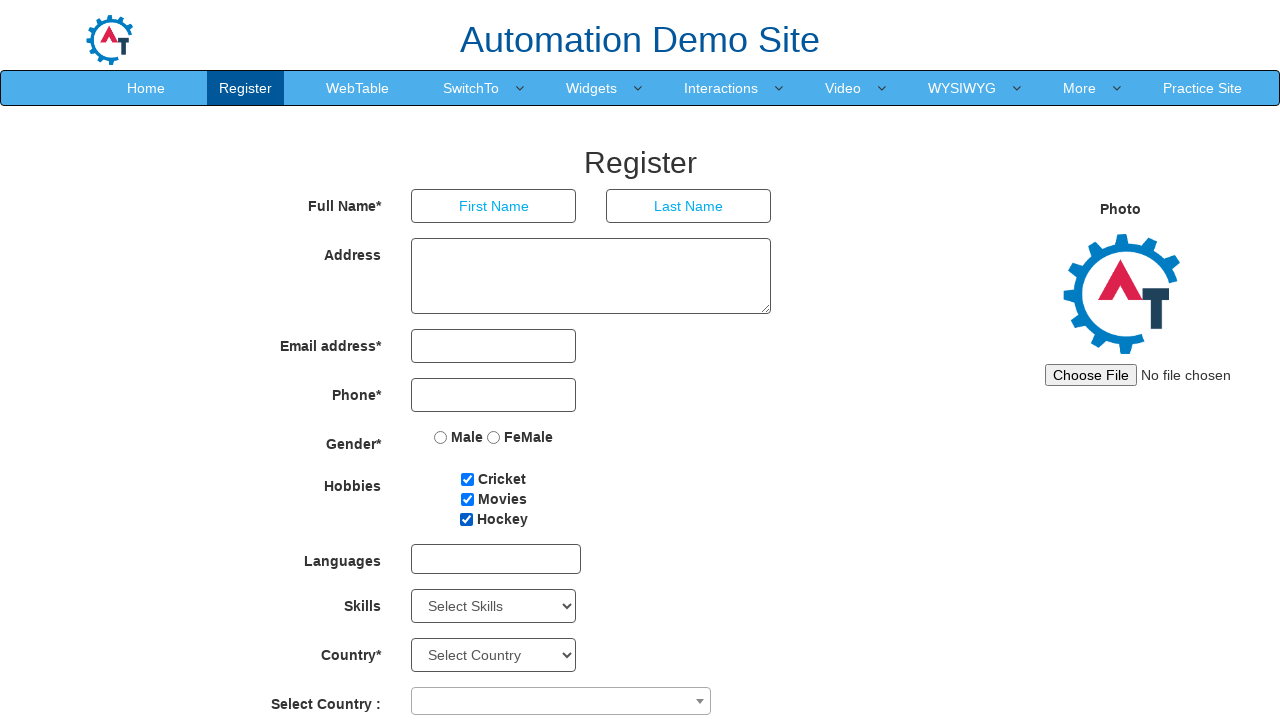